Tests opting out of A/B tests by adding an opt-out cookie before visiting the test page, then navigating to verify the opt-out is already in effect

Starting URL: http://the-internet.herokuapp.com

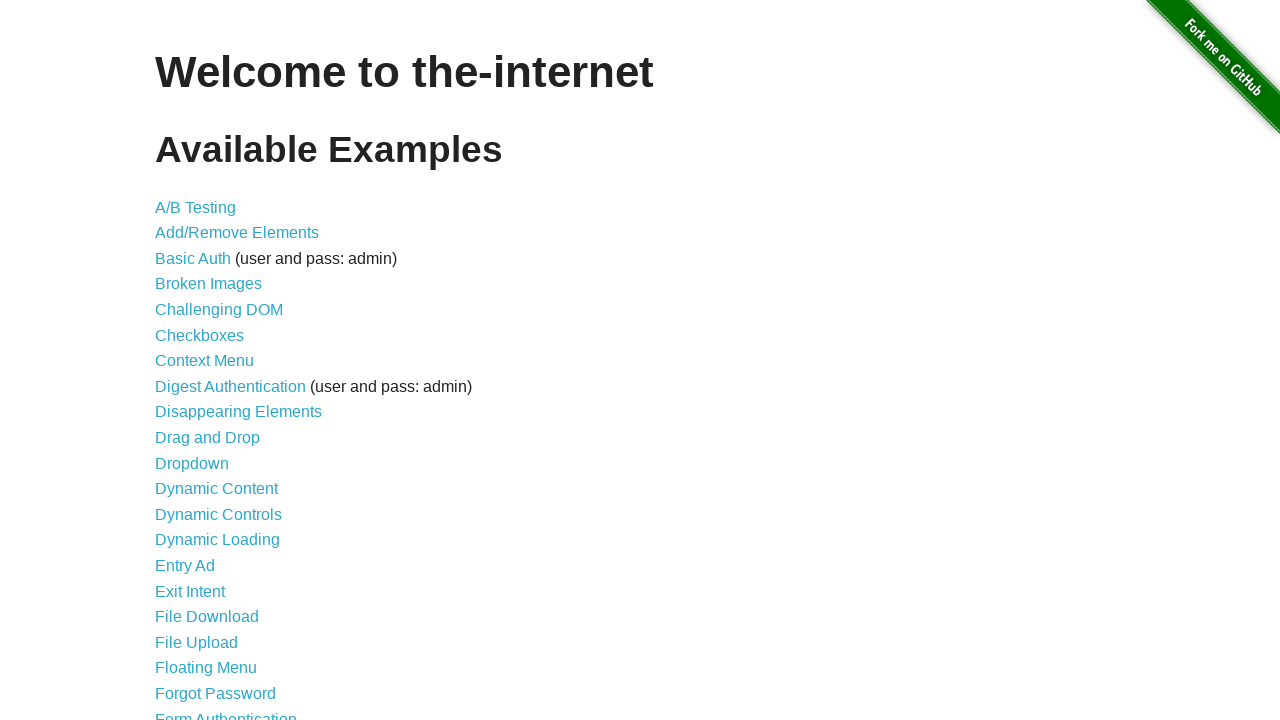

Added optimizelyOptOut cookie to context before visiting page
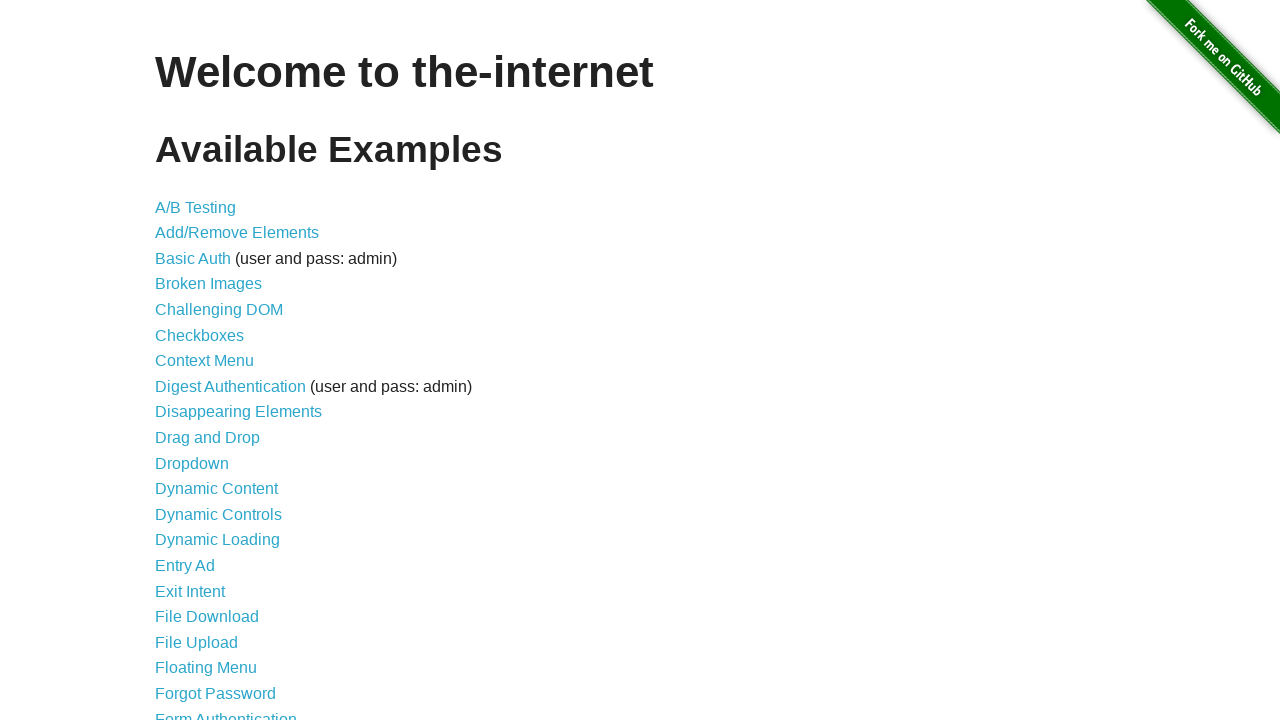

Navigated to A/B test page
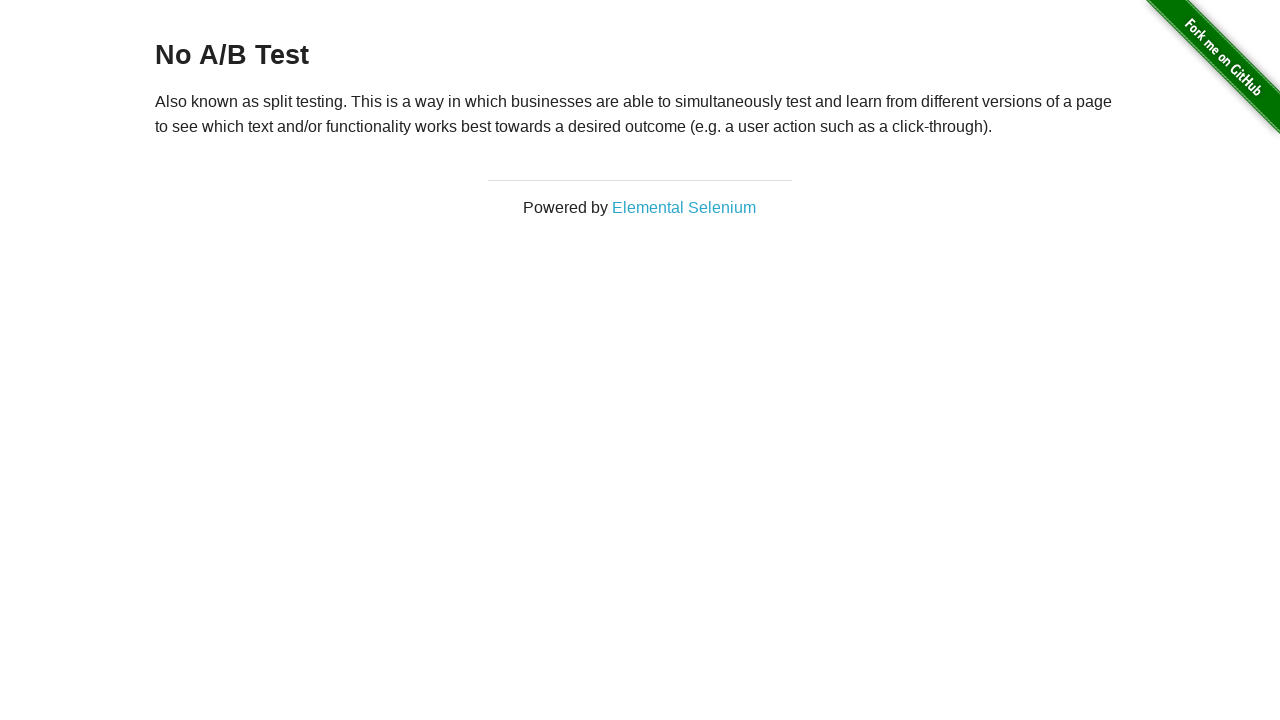

Retrieved heading text to verify opt-out status
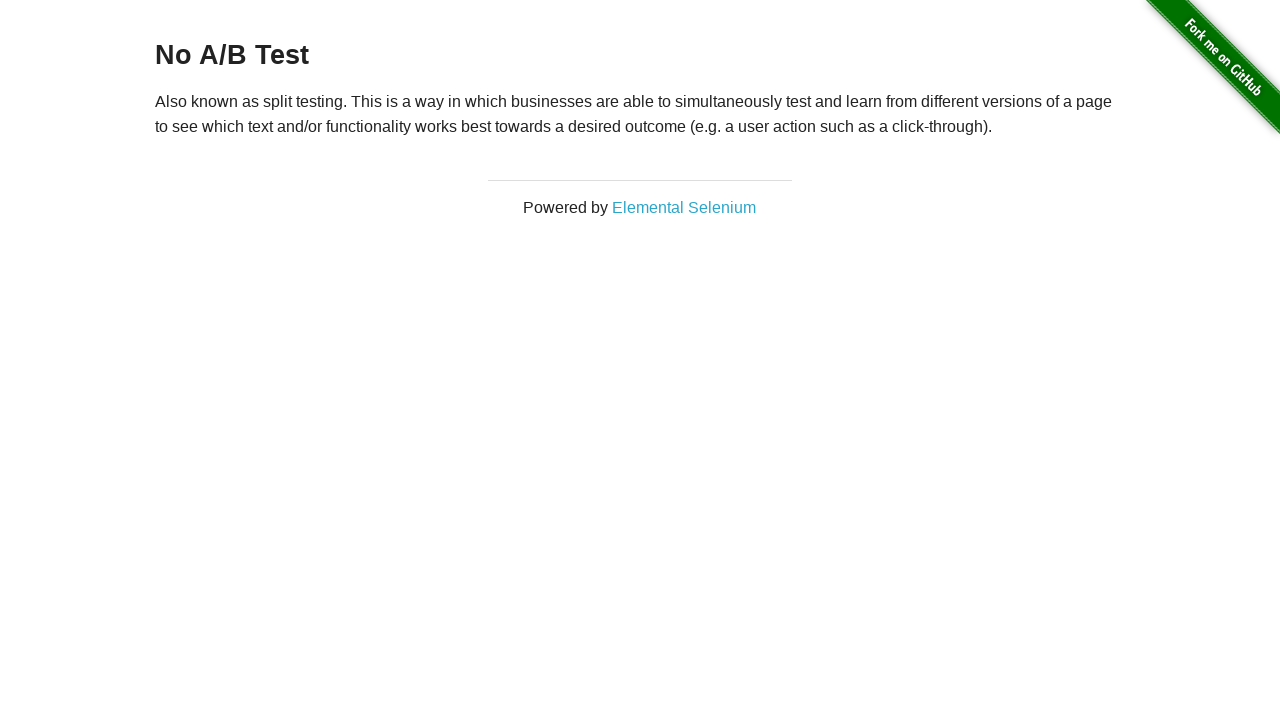

Verified that heading starts with 'No A/B Test', confirming opt-out is in effect
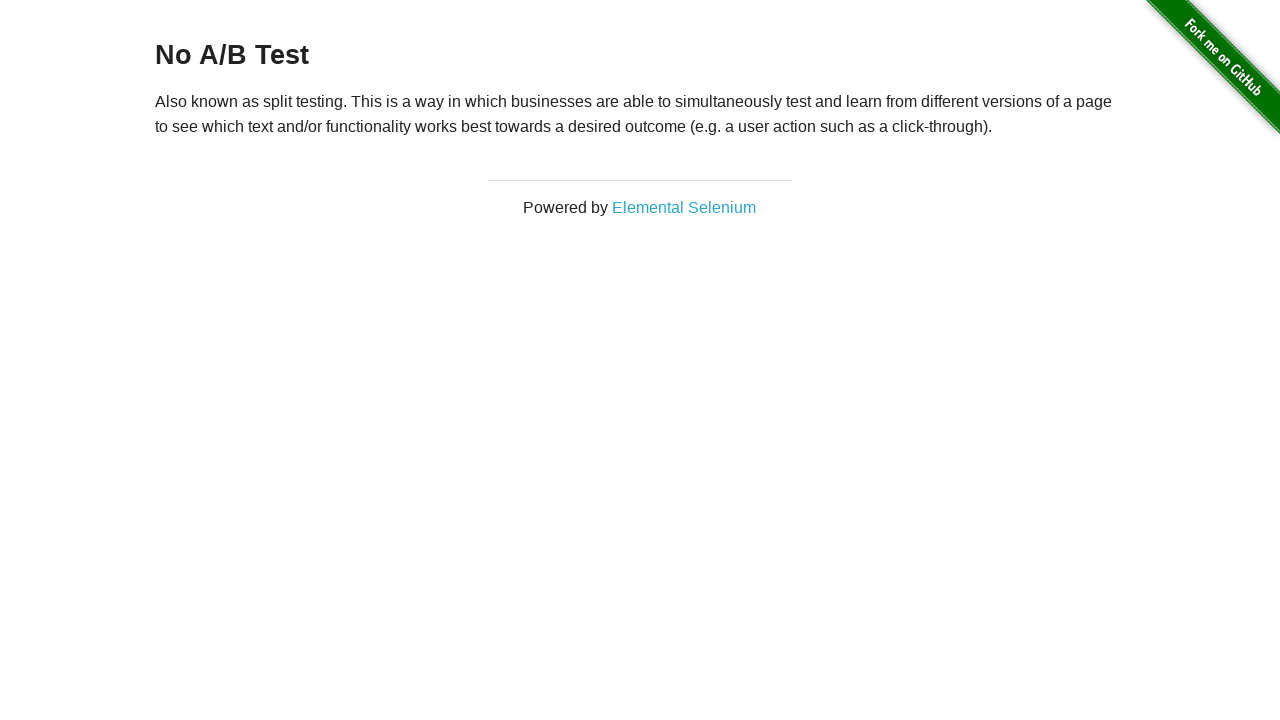

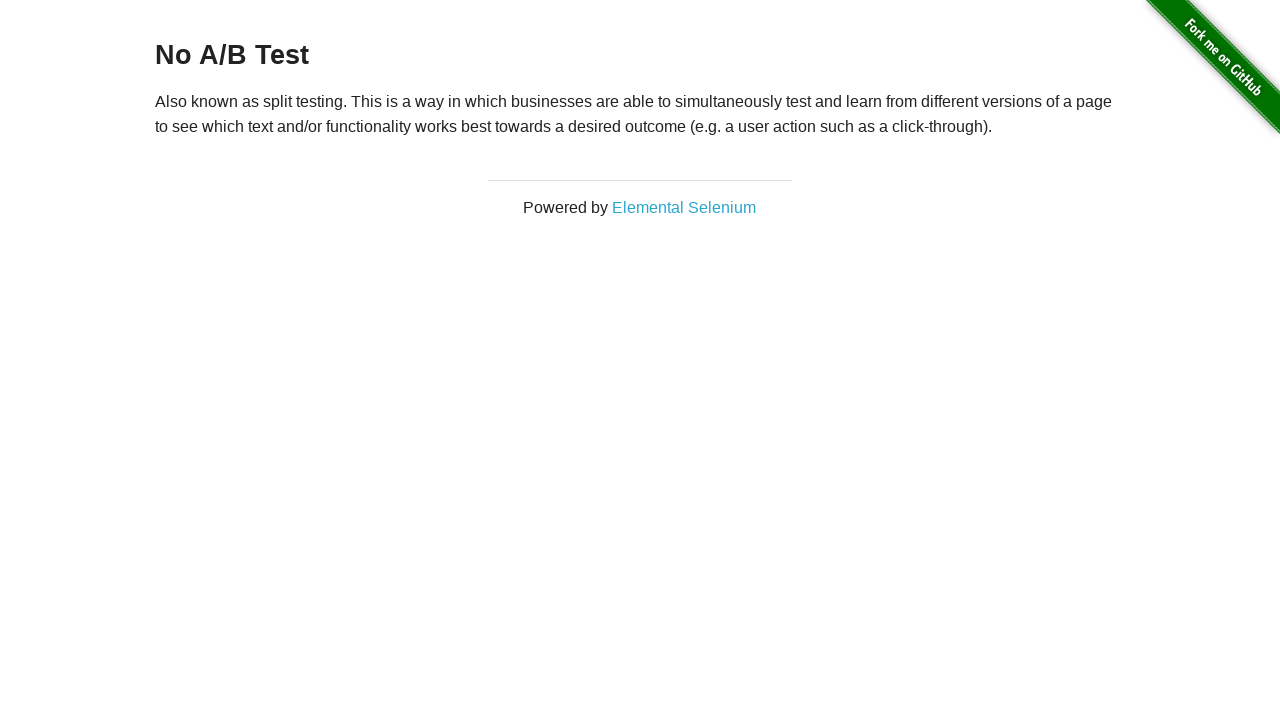